Tests hobby checkboxes on a form by clicking the label to select the checkbox

Starting URL: https://demoqa.com/automation-practice-form

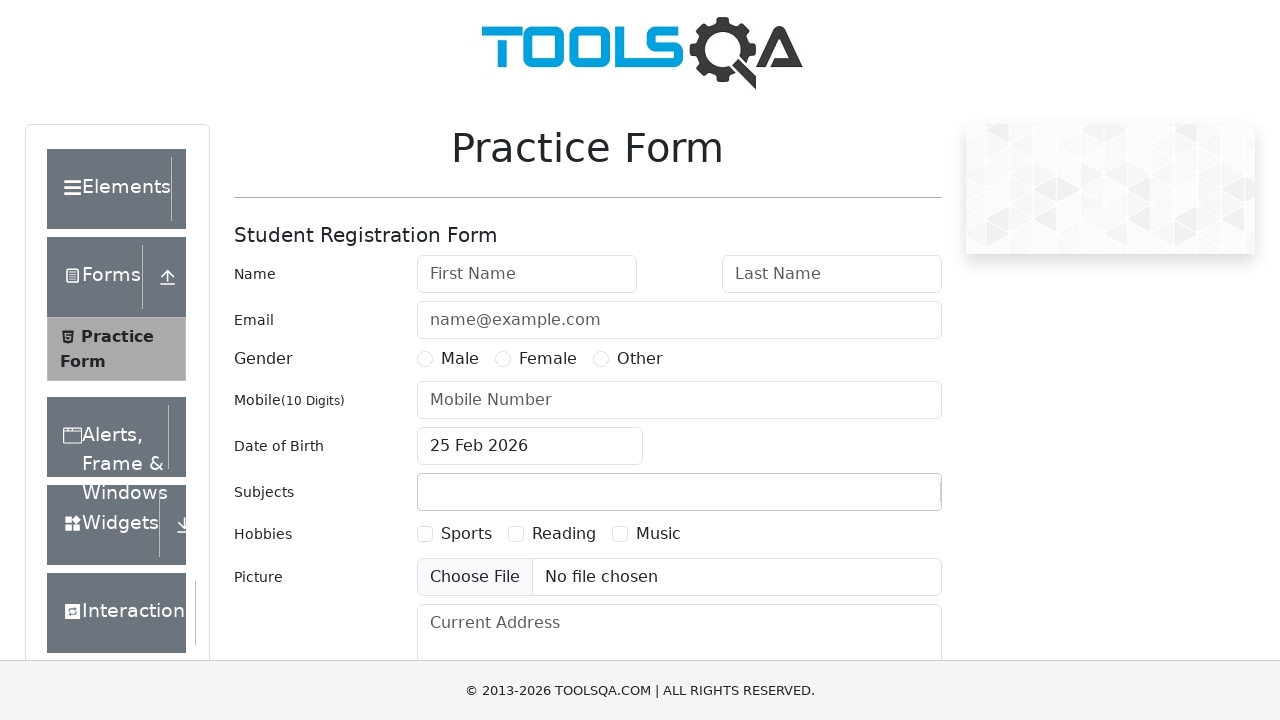

Navigated to automation practice form
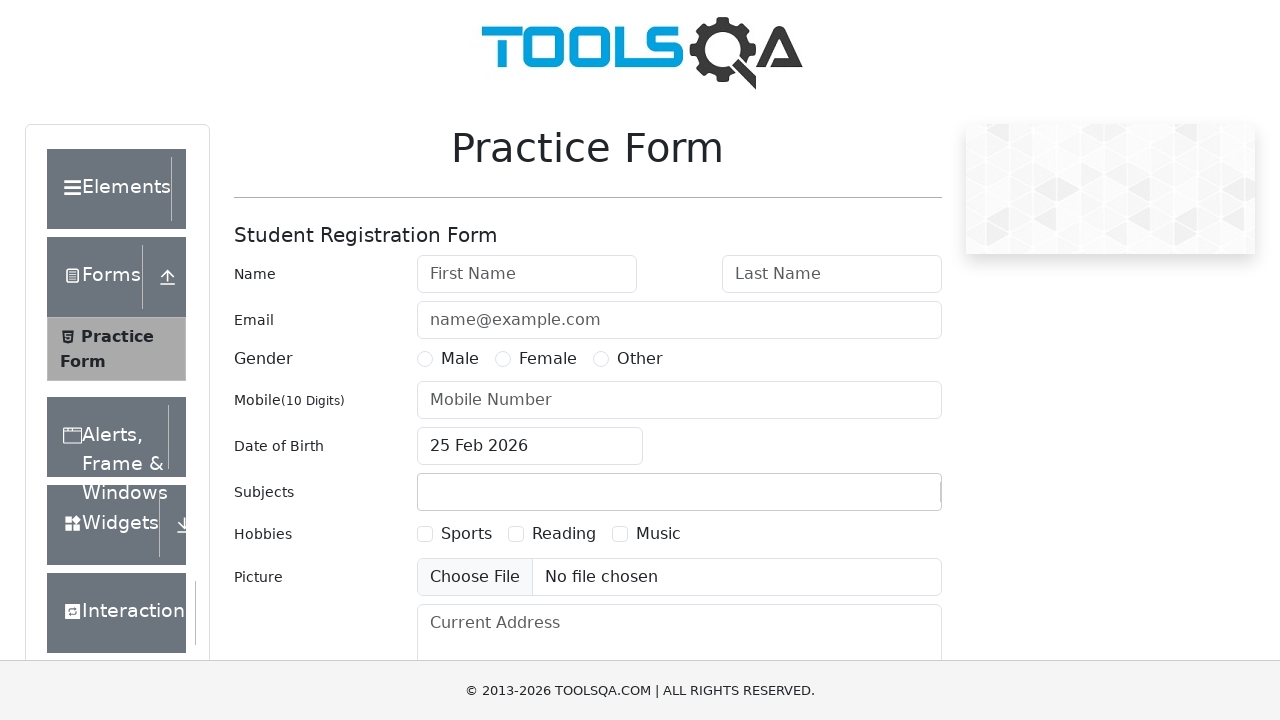

Located hobby checkboxes (Sports, Reading, Music)
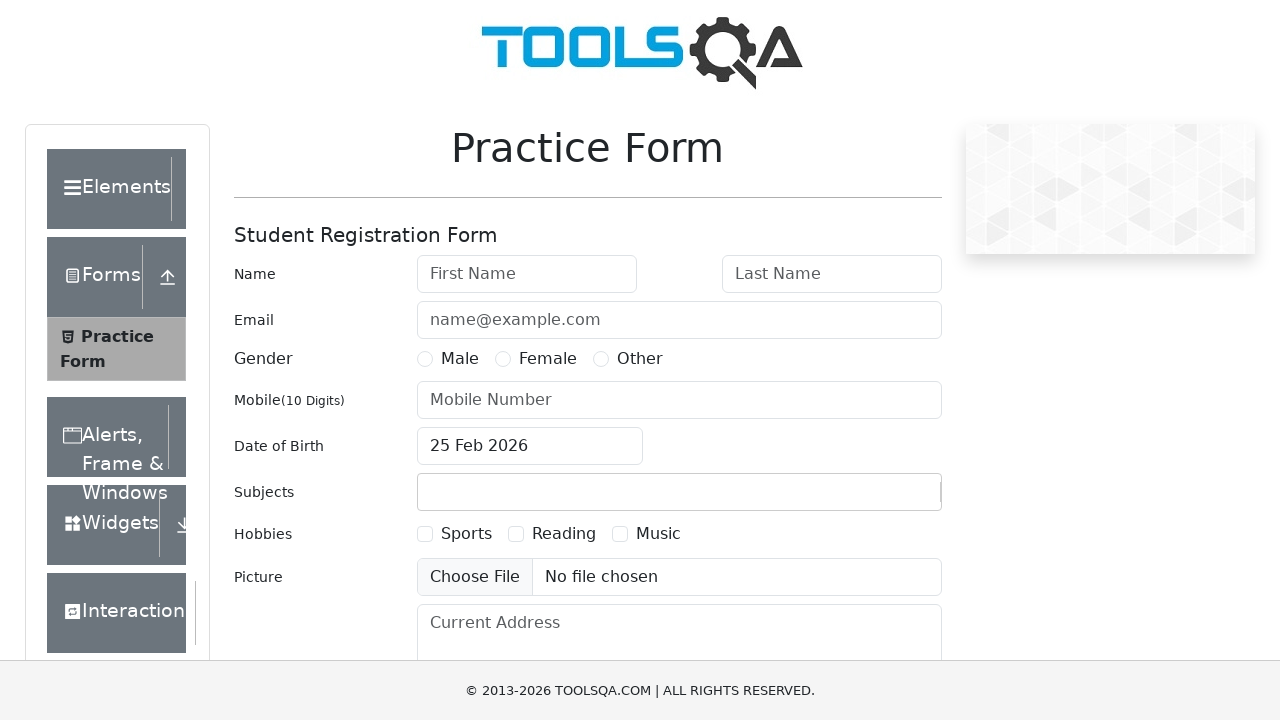

Verified Sports checkbox is initially unchecked
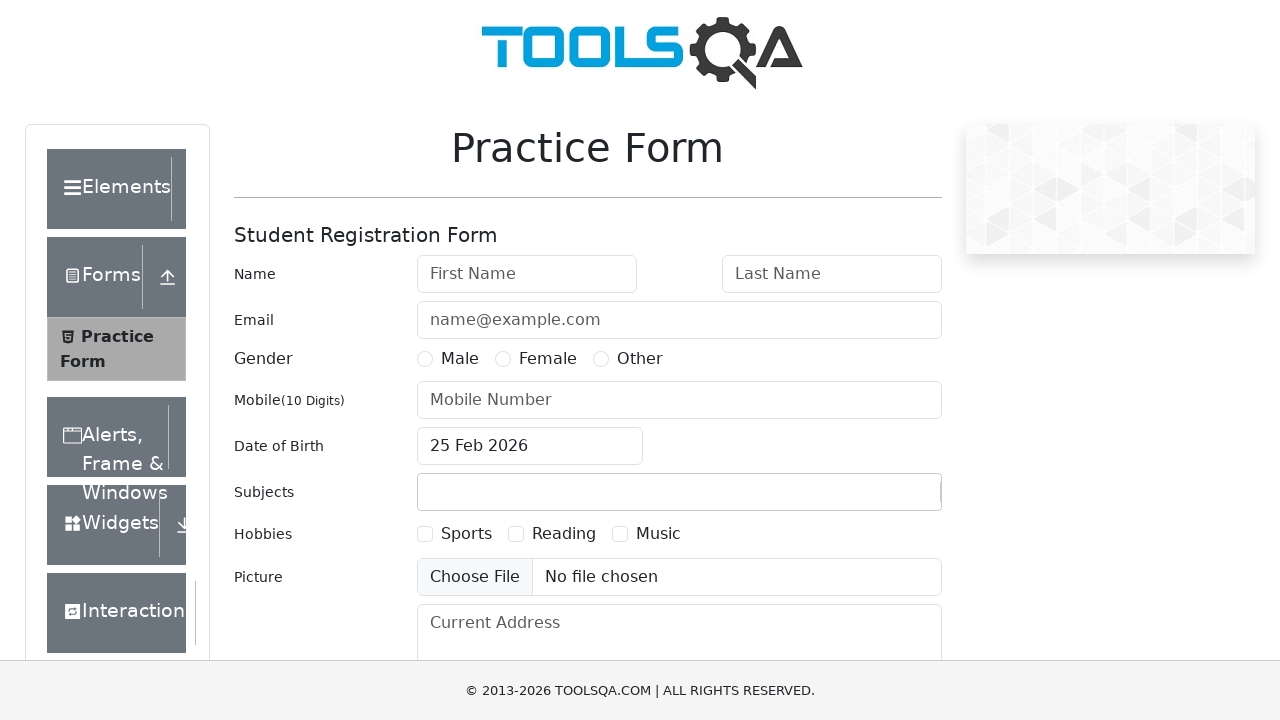

Verified Music checkbox is initially unchecked
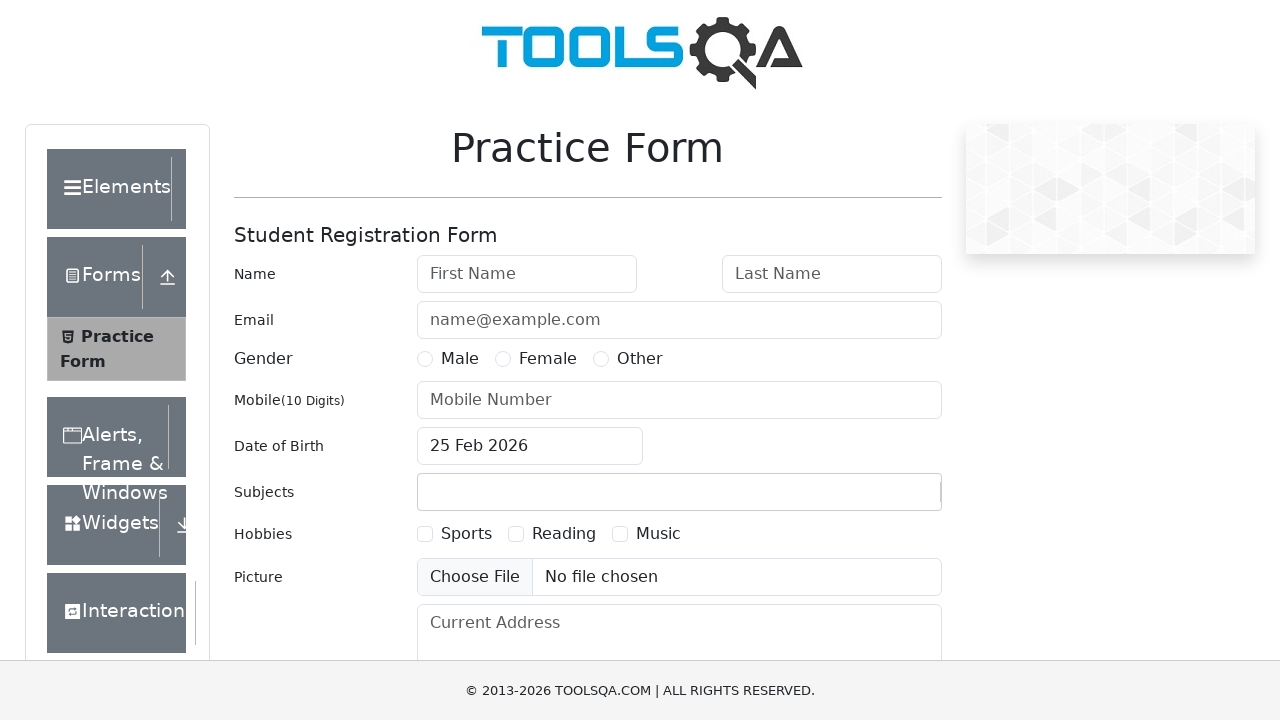

Clicked the Sports hobby checkbox label at (466, 534) on [for='hobbies-checkbox-1']
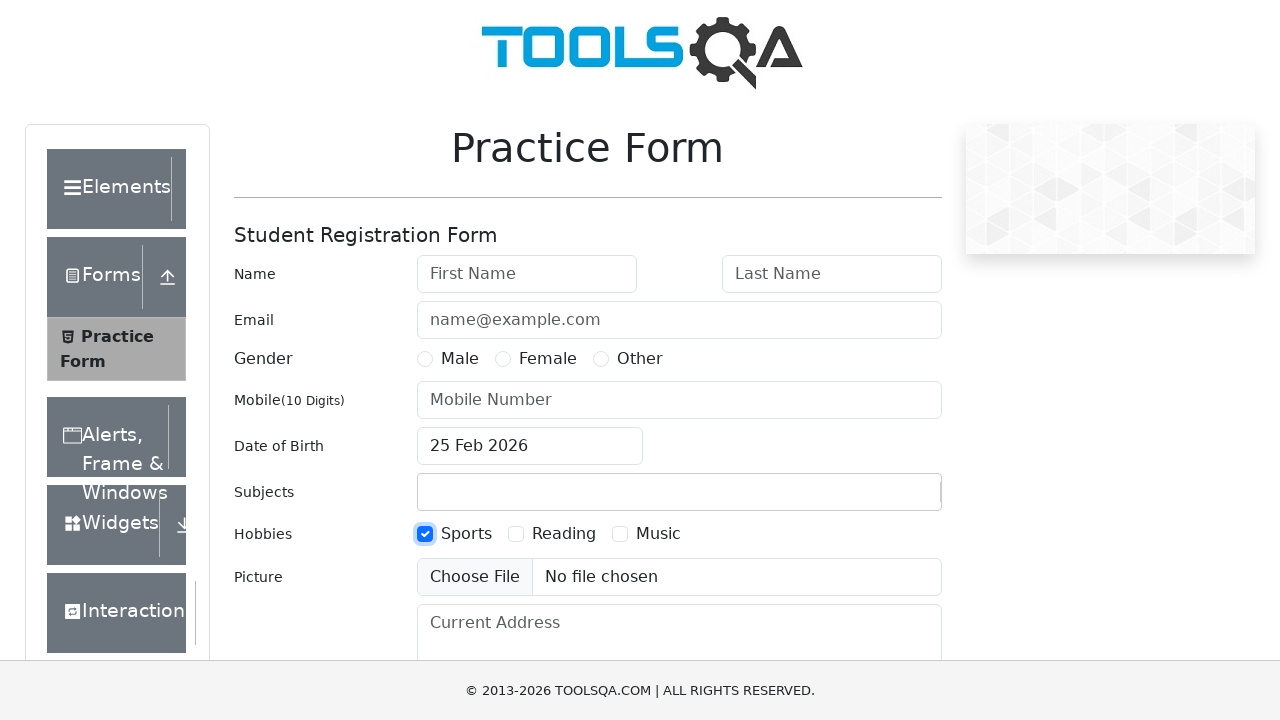

Verified Sports checkbox is now checked
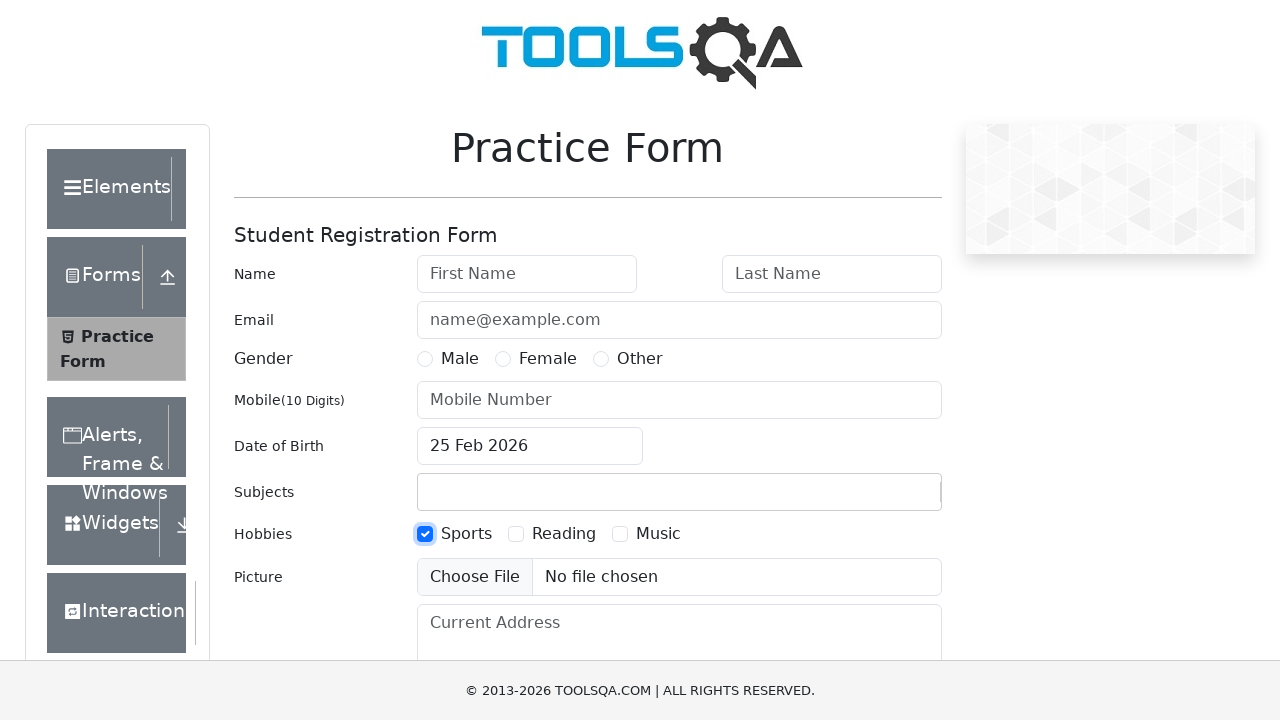

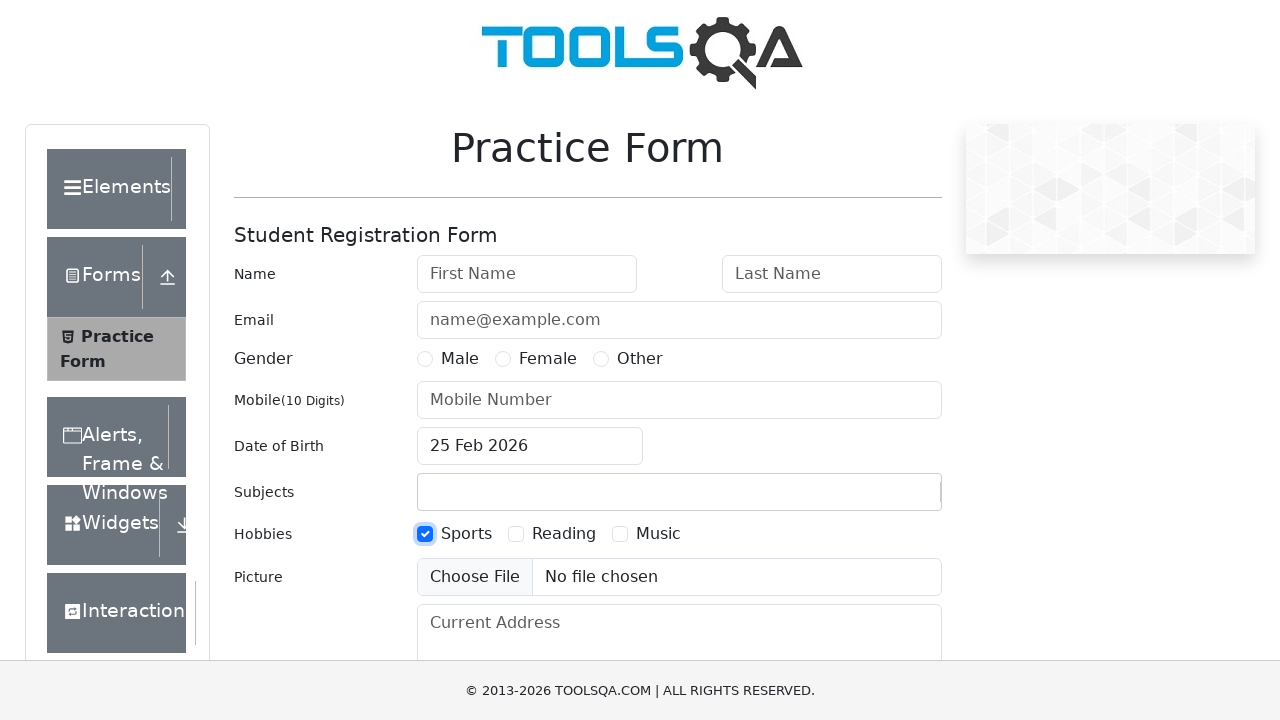